Navigates to the FitPeo revenue calculator page, then navigates to the jQuery UI droppable demo page.

Starting URL: https://www.fitpeo.com/revenue-calculator

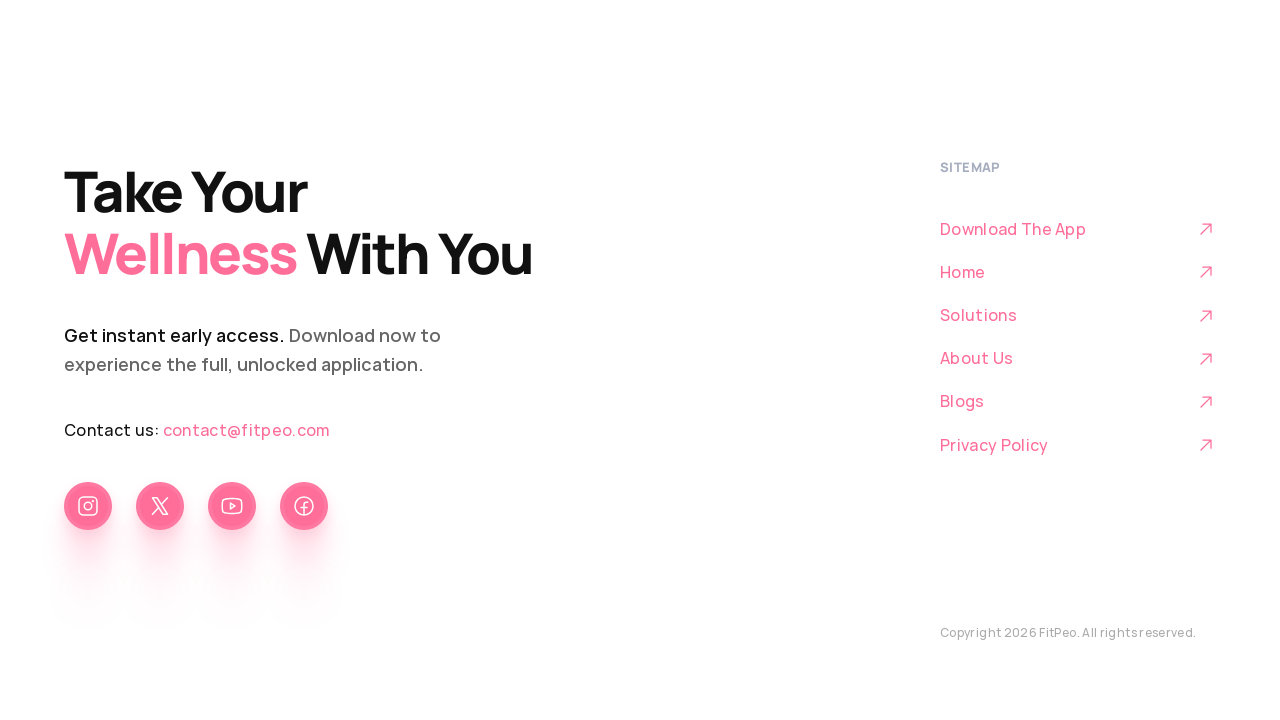

Navigated to jQuery UI droppable demo page
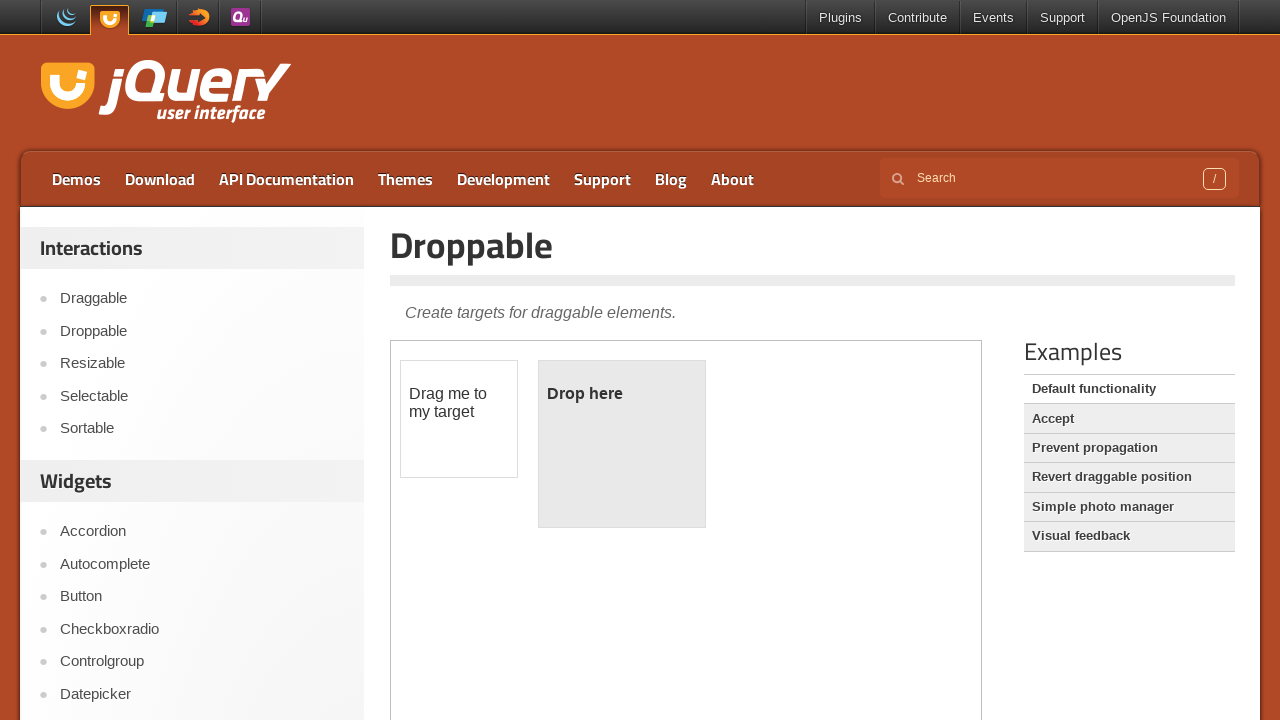

Page loaded and DOM content ready
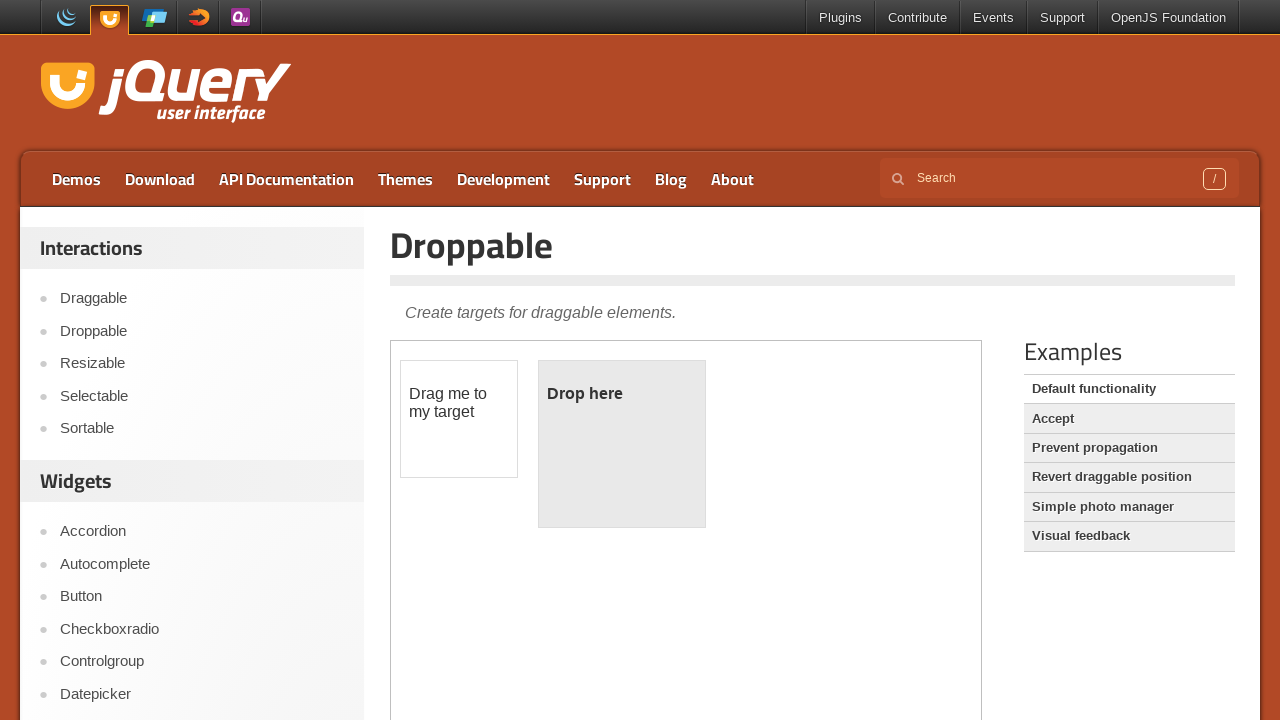

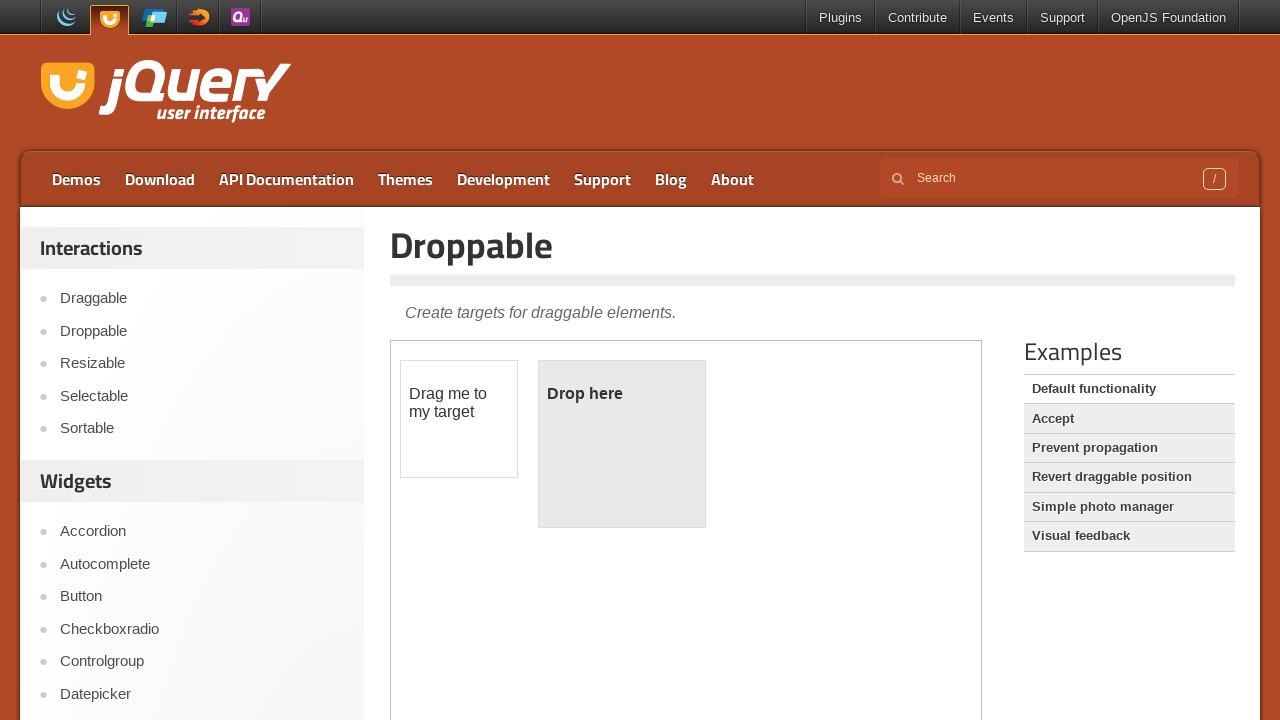